Navigates to the Selenium Java API documentation page and clicks on the "org.openqa.selenium" package link to view its documentation.

Starting URL: https://www.selenium.dev/selenium/docs/api/java/index.html?overview-summary.html

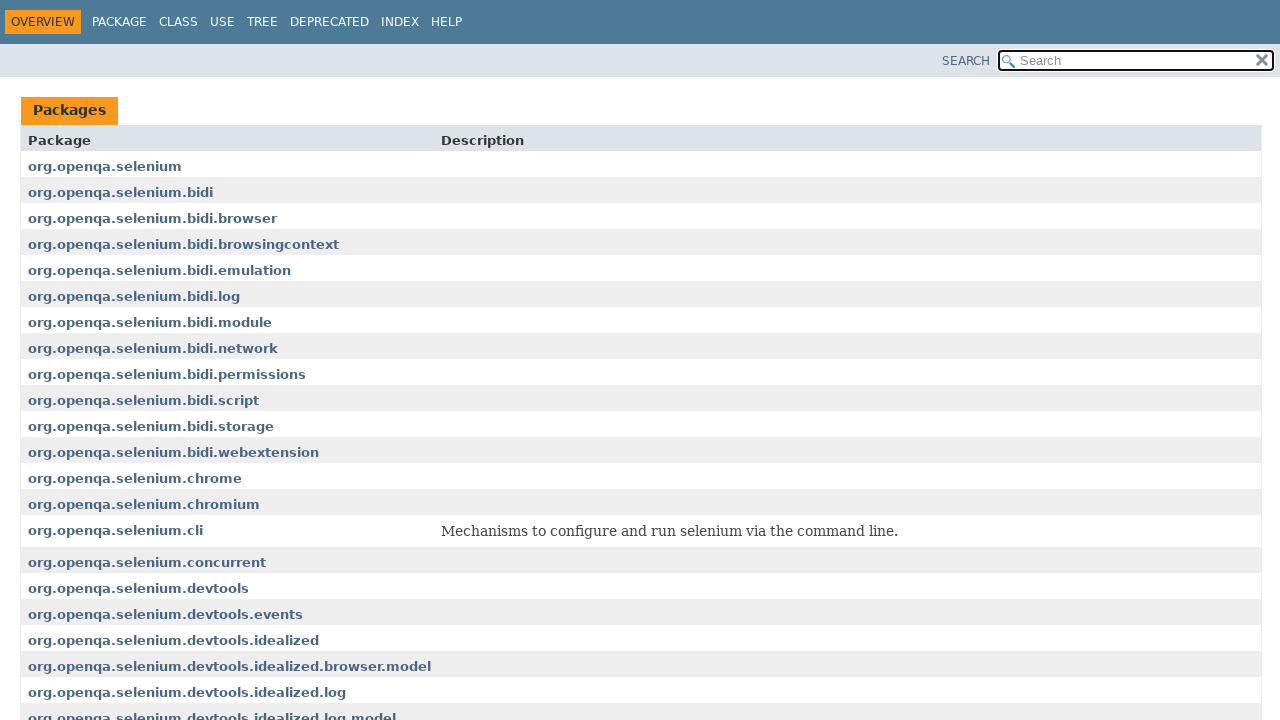

Navigated to Selenium Java API documentation page
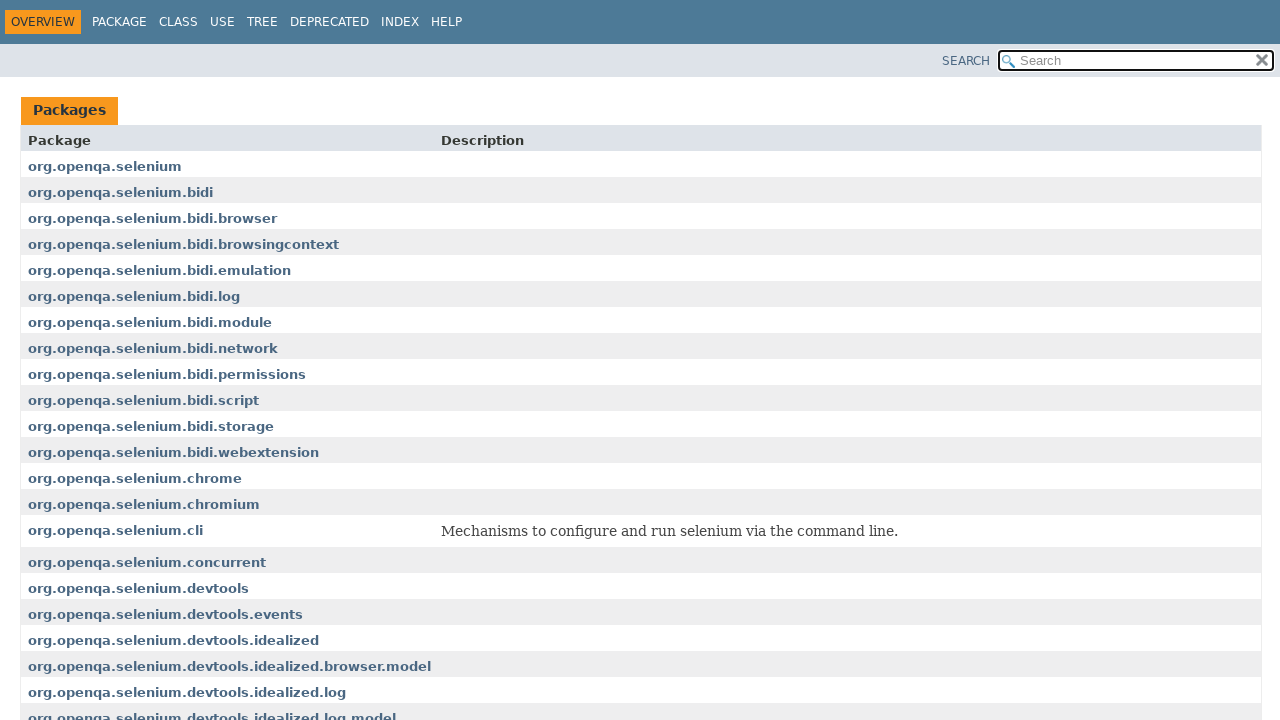

Clicked on org.openqa.selenium package link at (105, 166) on text=org.openqa.selenium
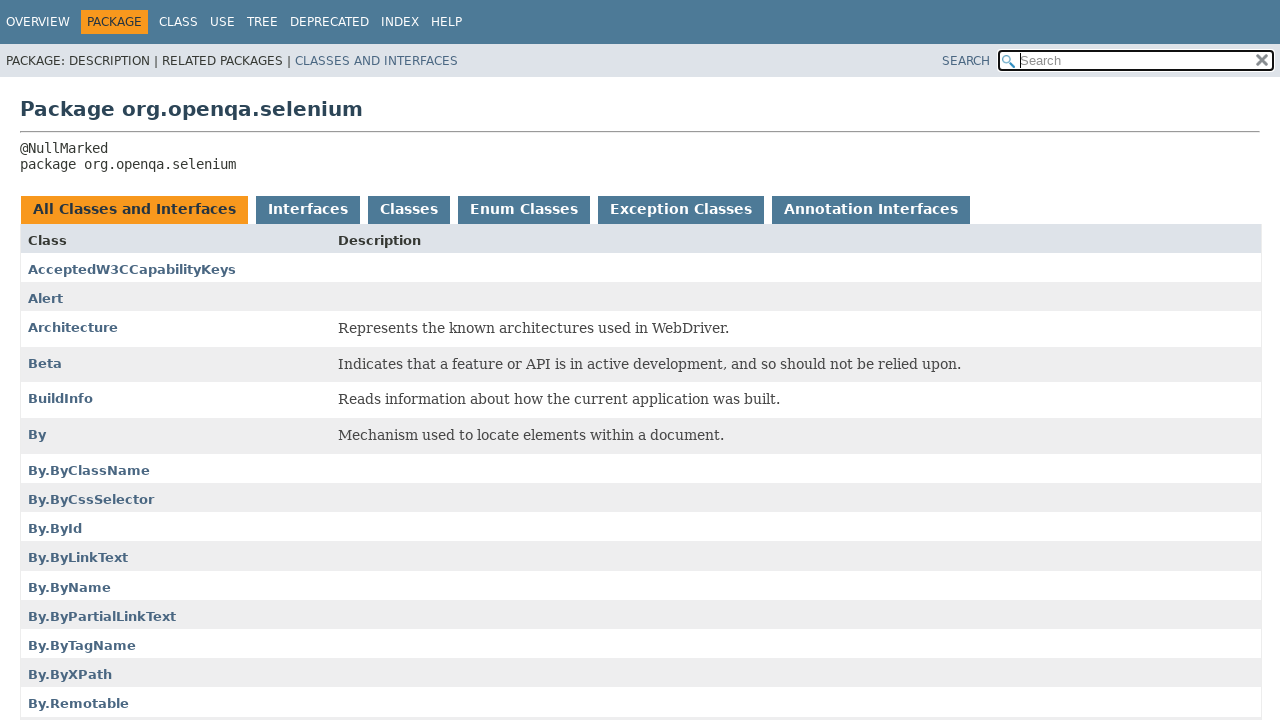

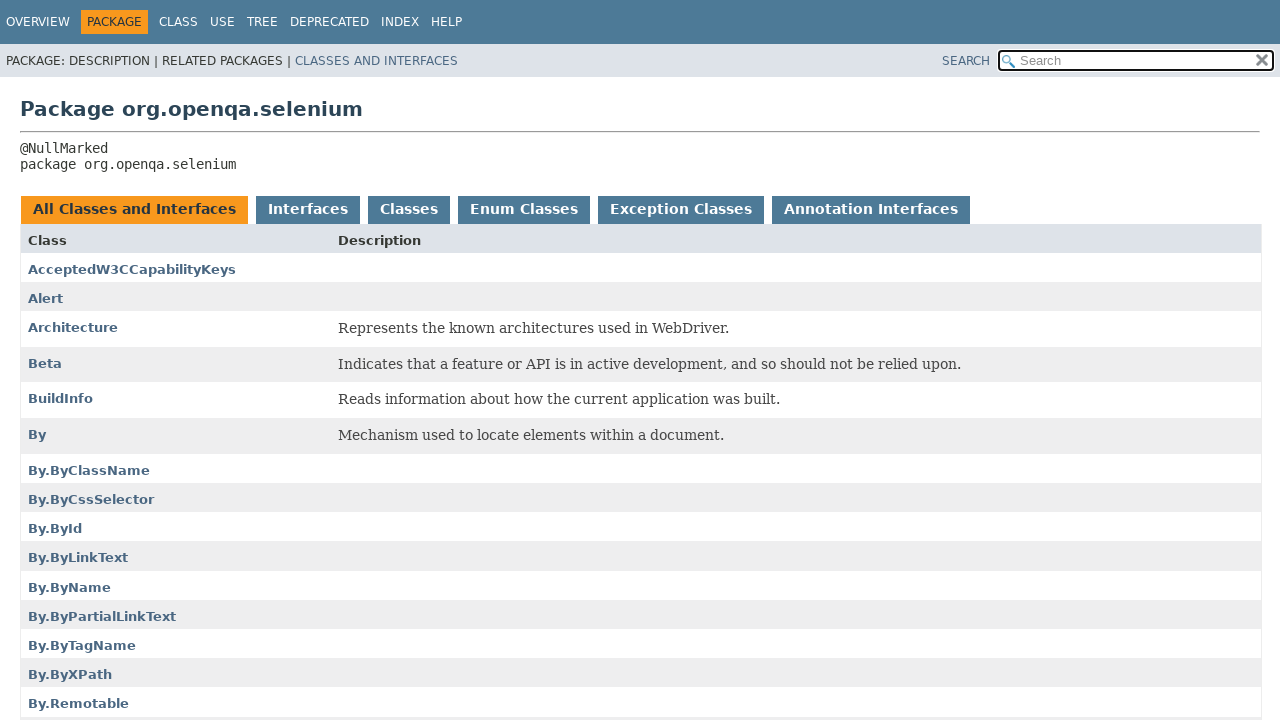